Tests link navigation by clicking a dynamically calculated link text, then fills out a form with first name, last name, city, and country fields before submitting.

Starting URL: http://suninjuly.github.io/find_link_text

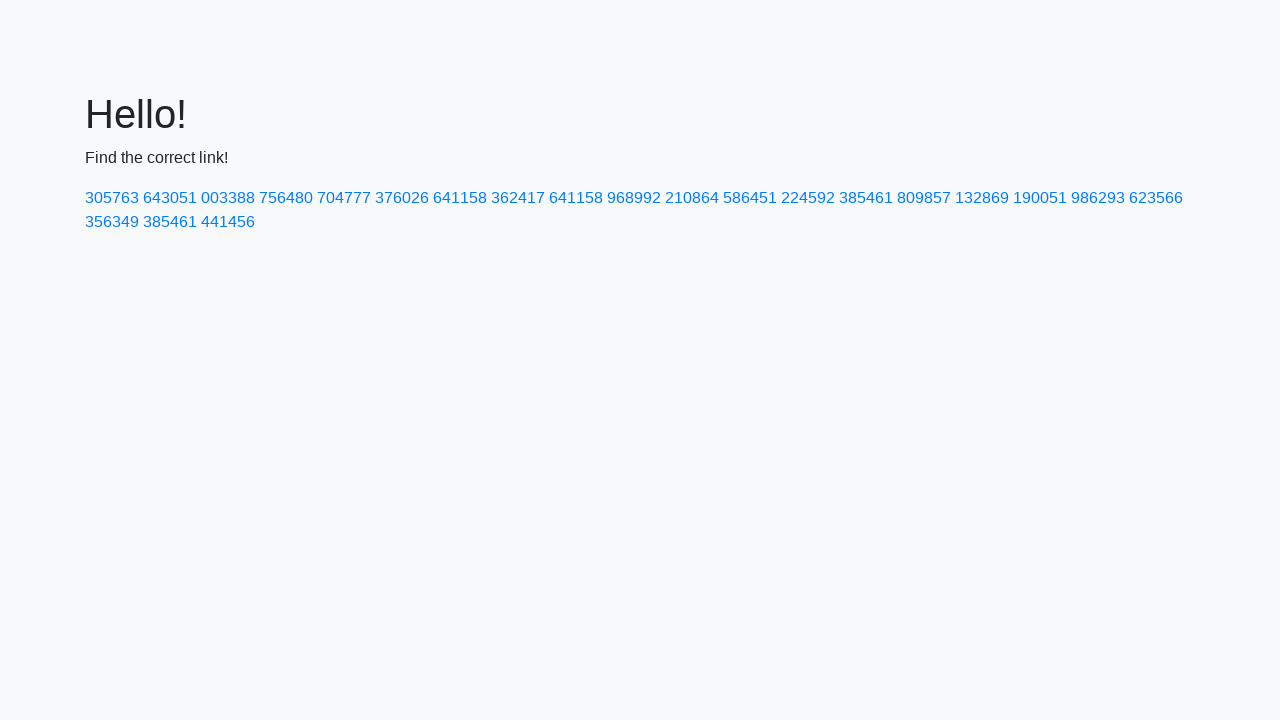

Calculated dynamic link text number: 224592
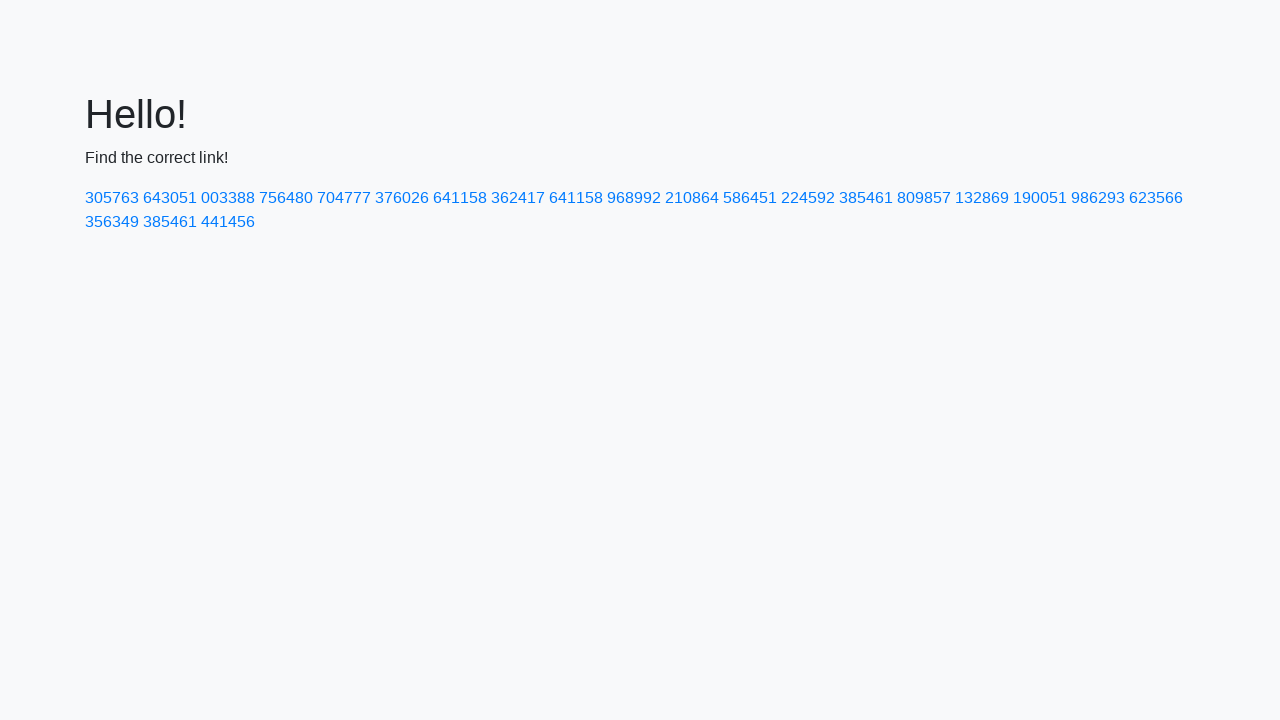

Clicked link with text '224592' at (808, 198) on text=224592
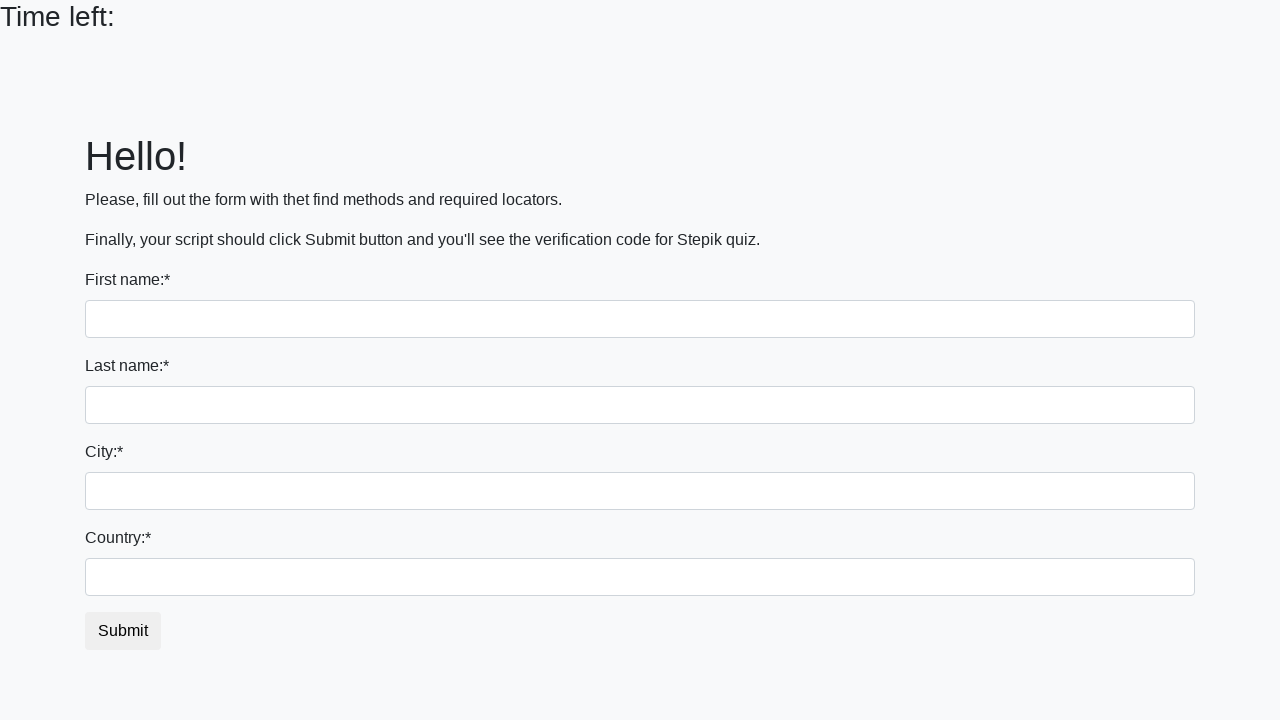

Filled first name field with 'Ivan' on input
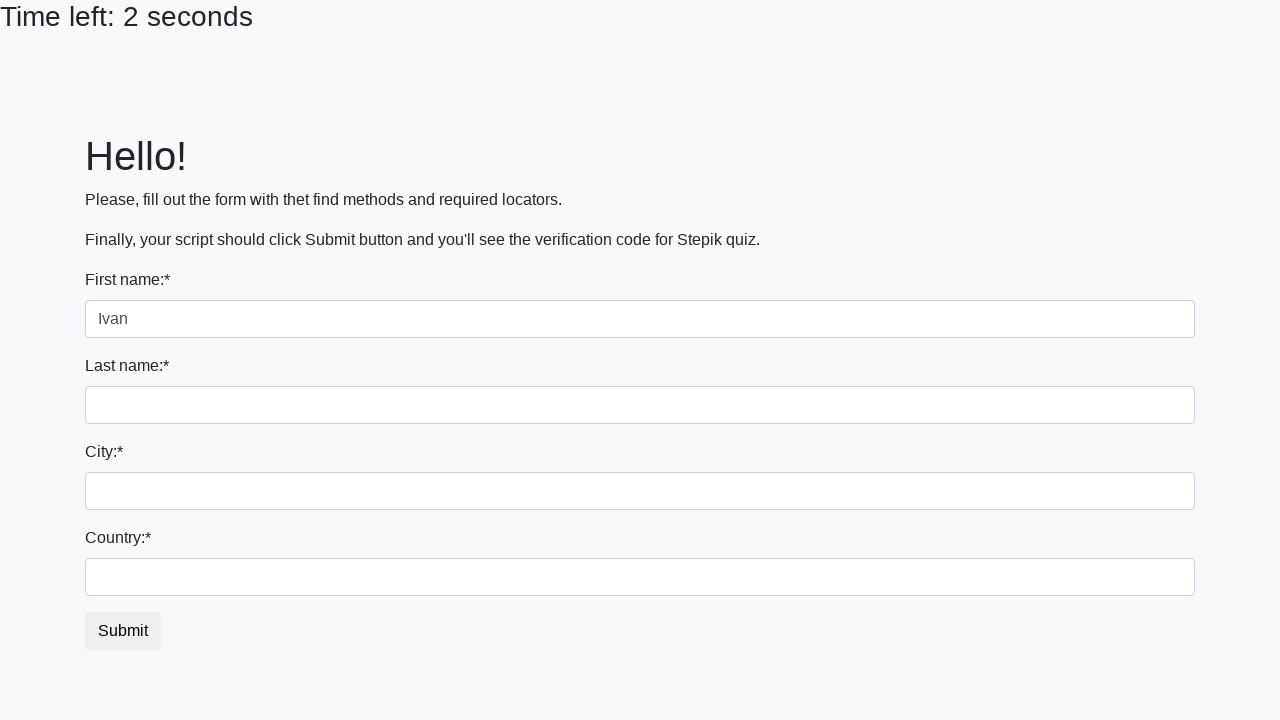

Filled last name field with 'Petrov' on input[name='last_name']
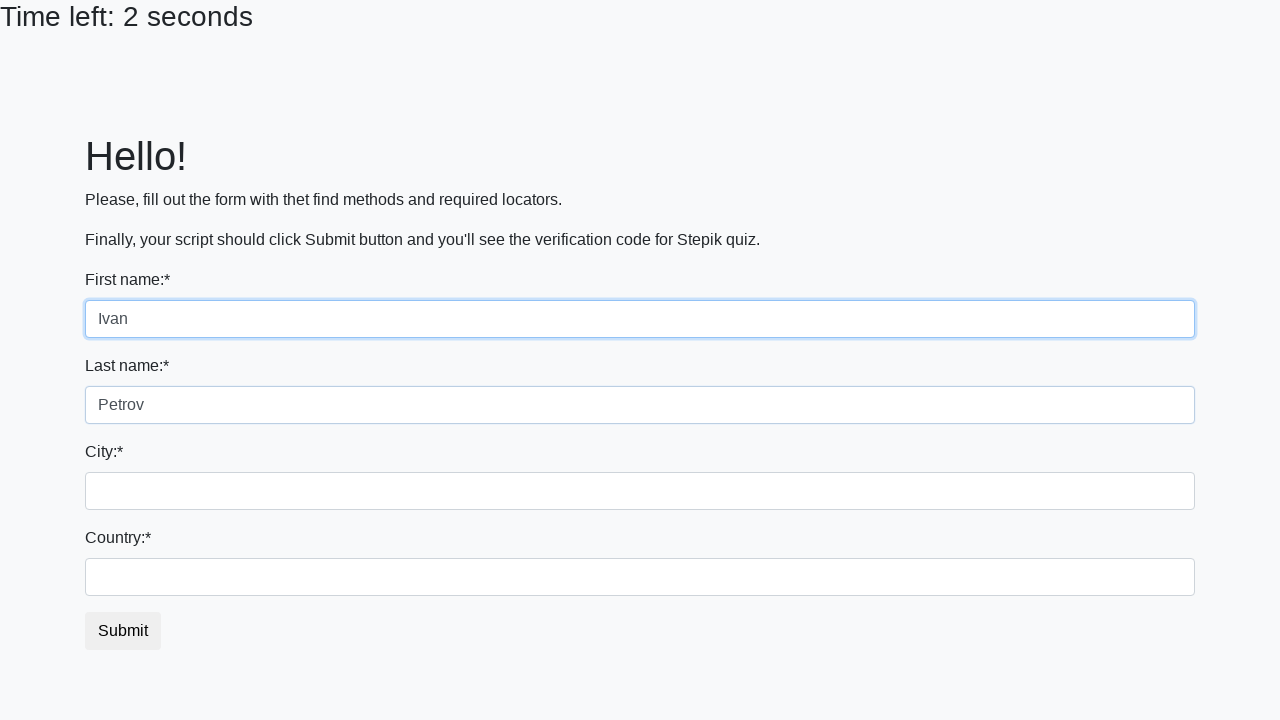

Filled city field with 'Smolensk' on .city
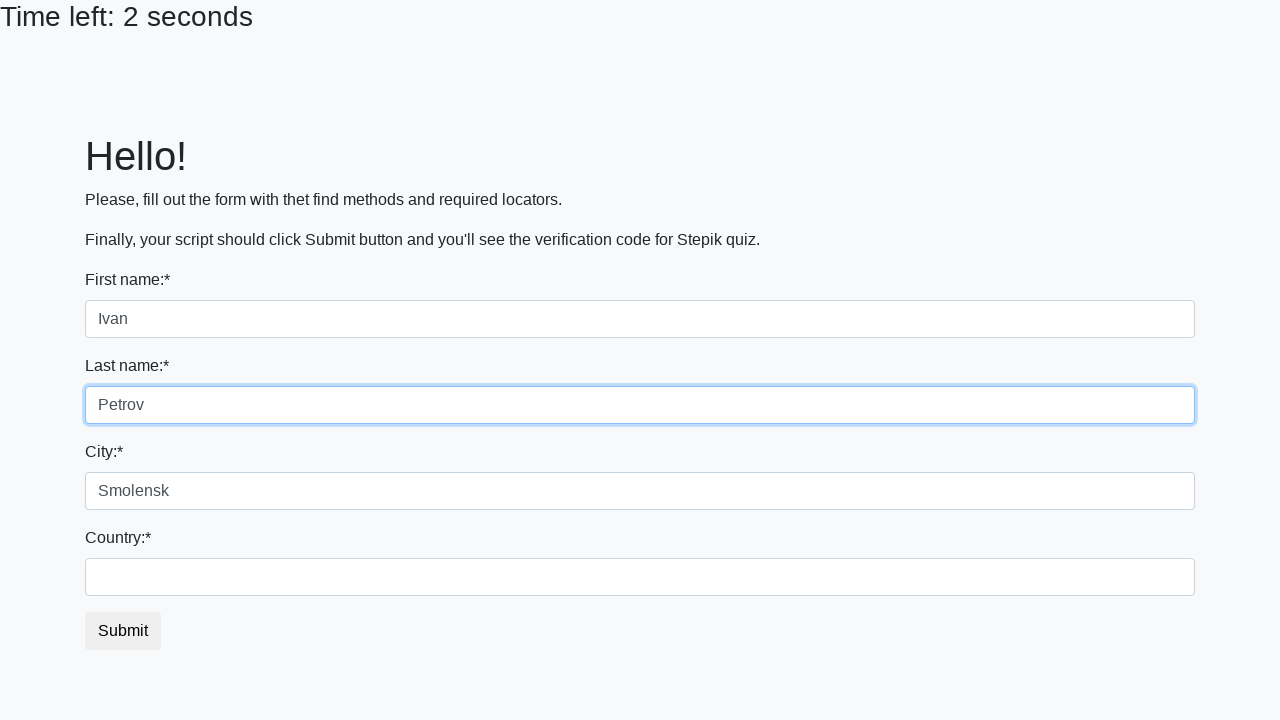

Filled country field with 'Russia' on #country
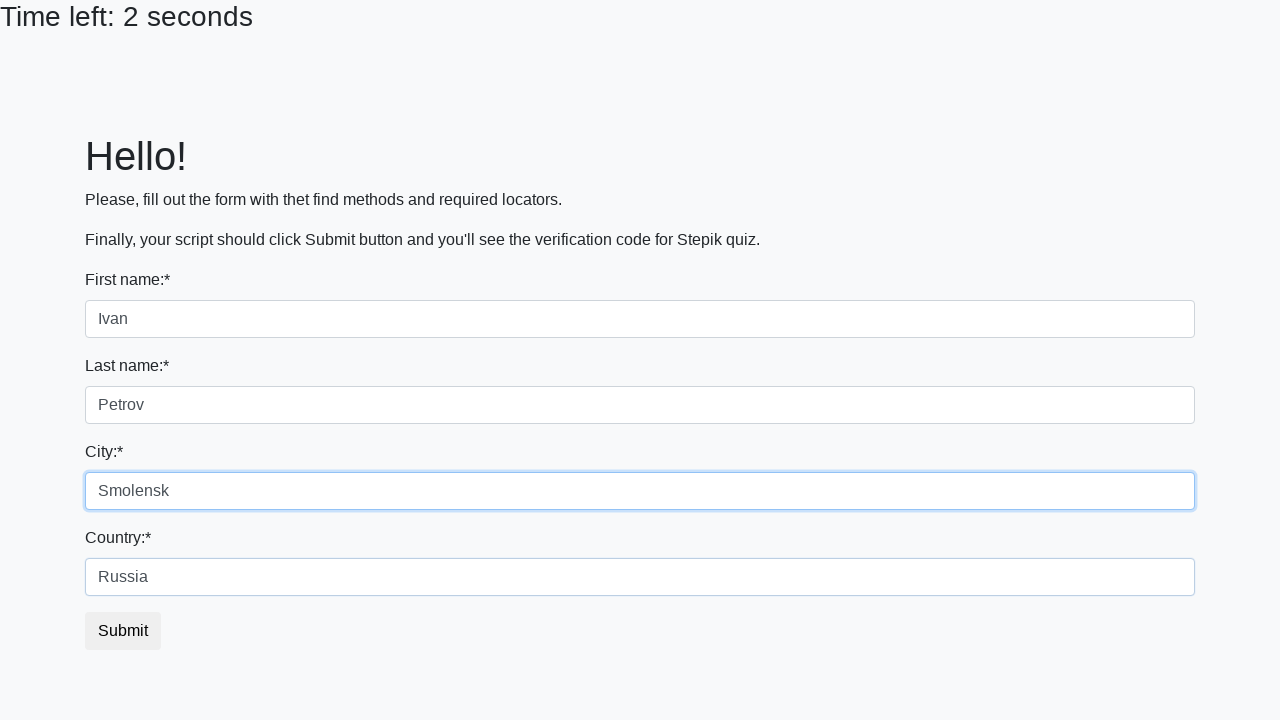

Clicked submit button to complete form submission at (123, 631) on button.btn
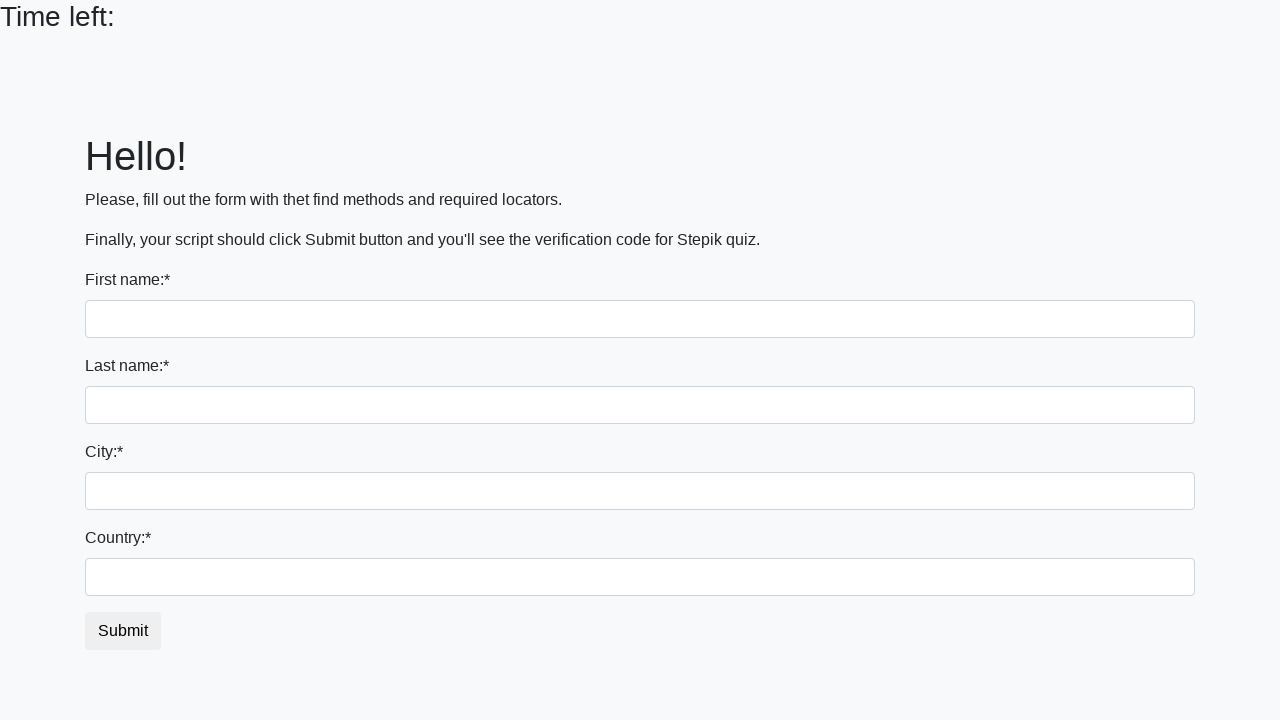

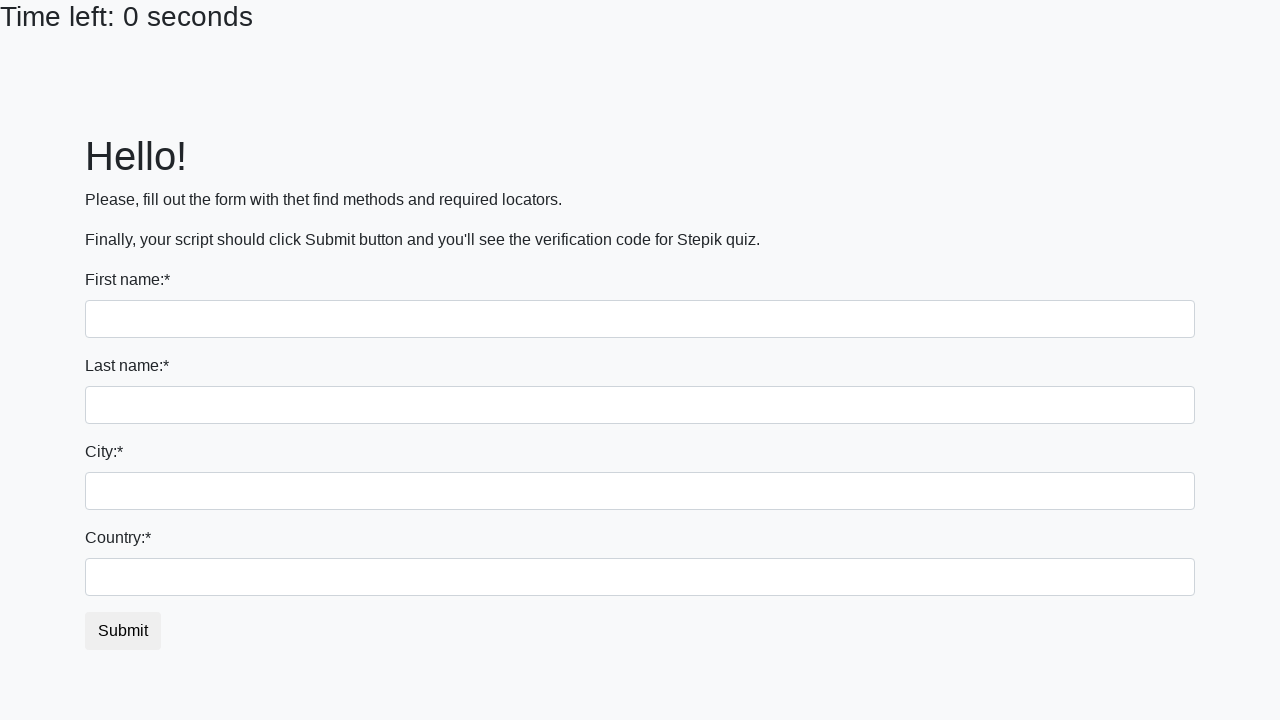